Tests keyboard key press functionality by sending Space and Left arrow keys to an element and verifying the displayed result text matches the expected key names.

Starting URL: http://the-internet.herokuapp.com/key_presses

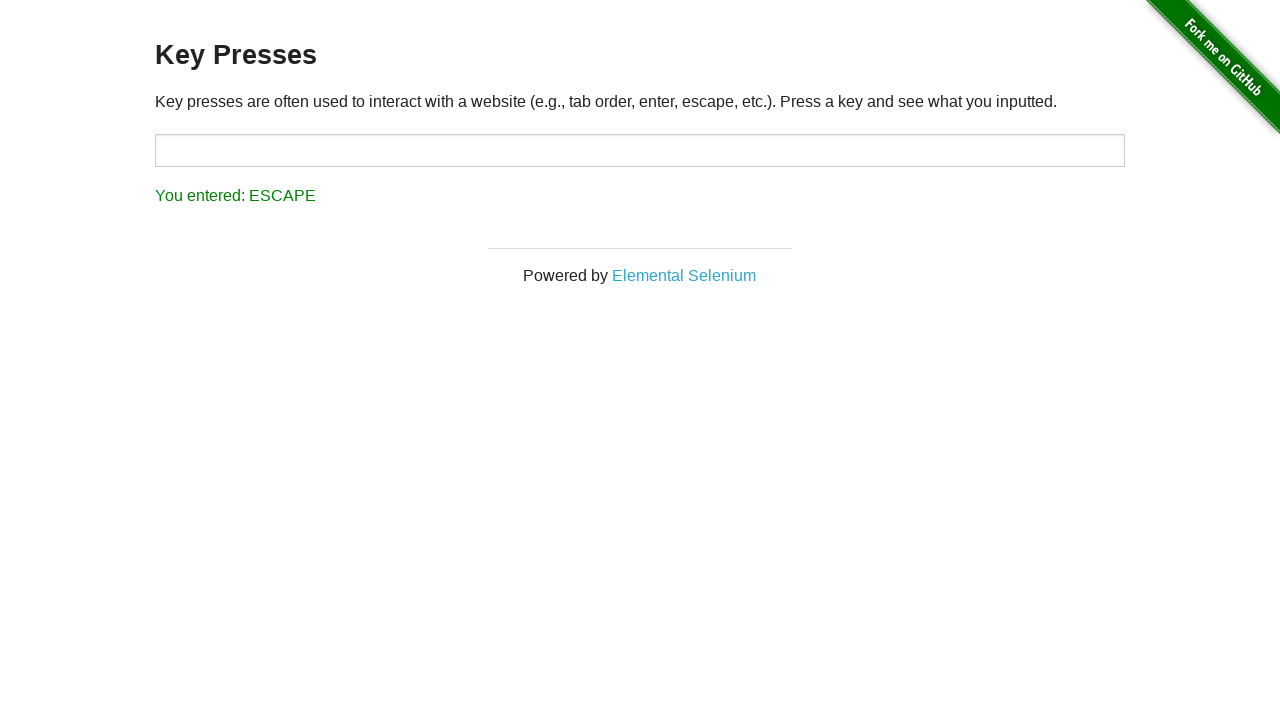

Navigated to Key Presses test page
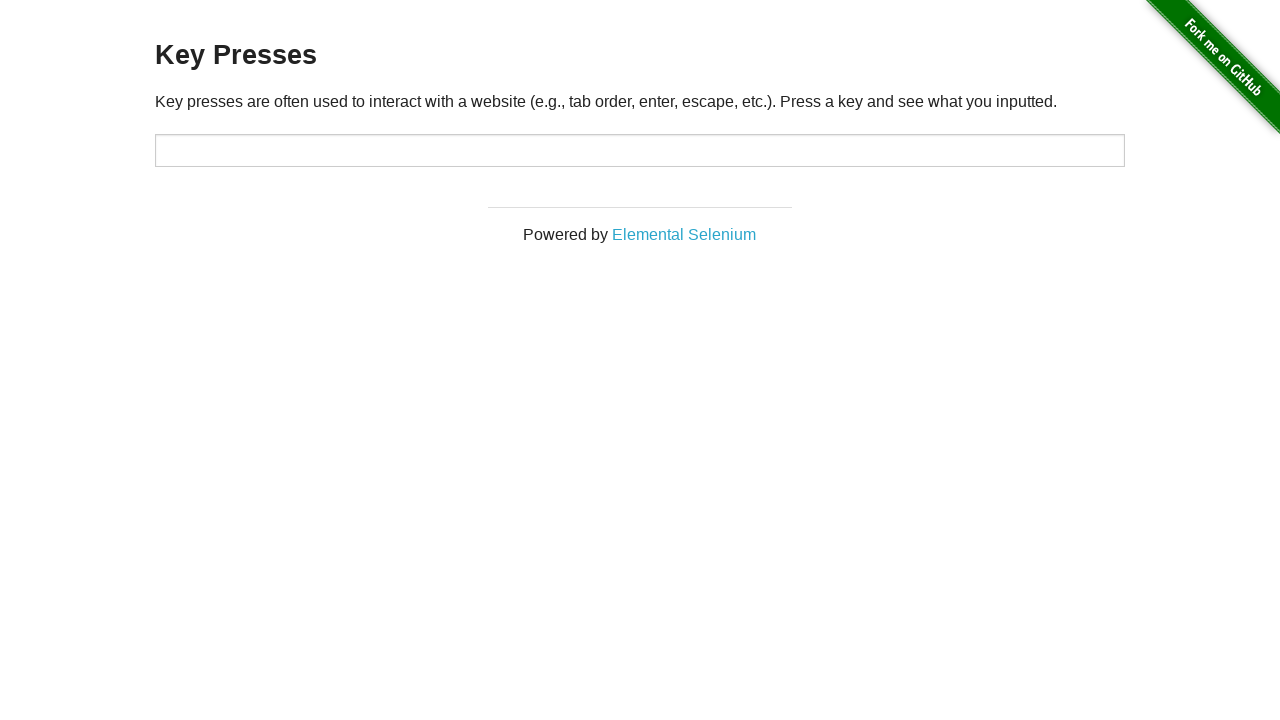

Pressed Space key on target element on #target
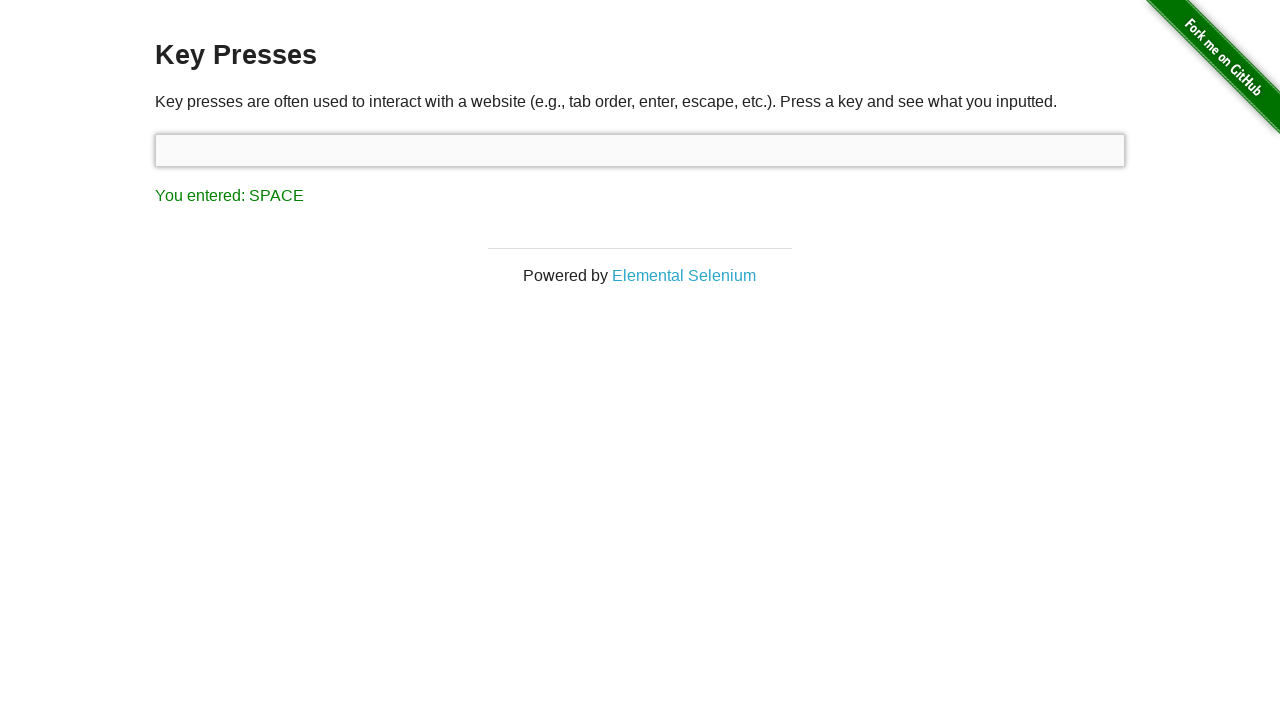

Retrieved result text after Space key press
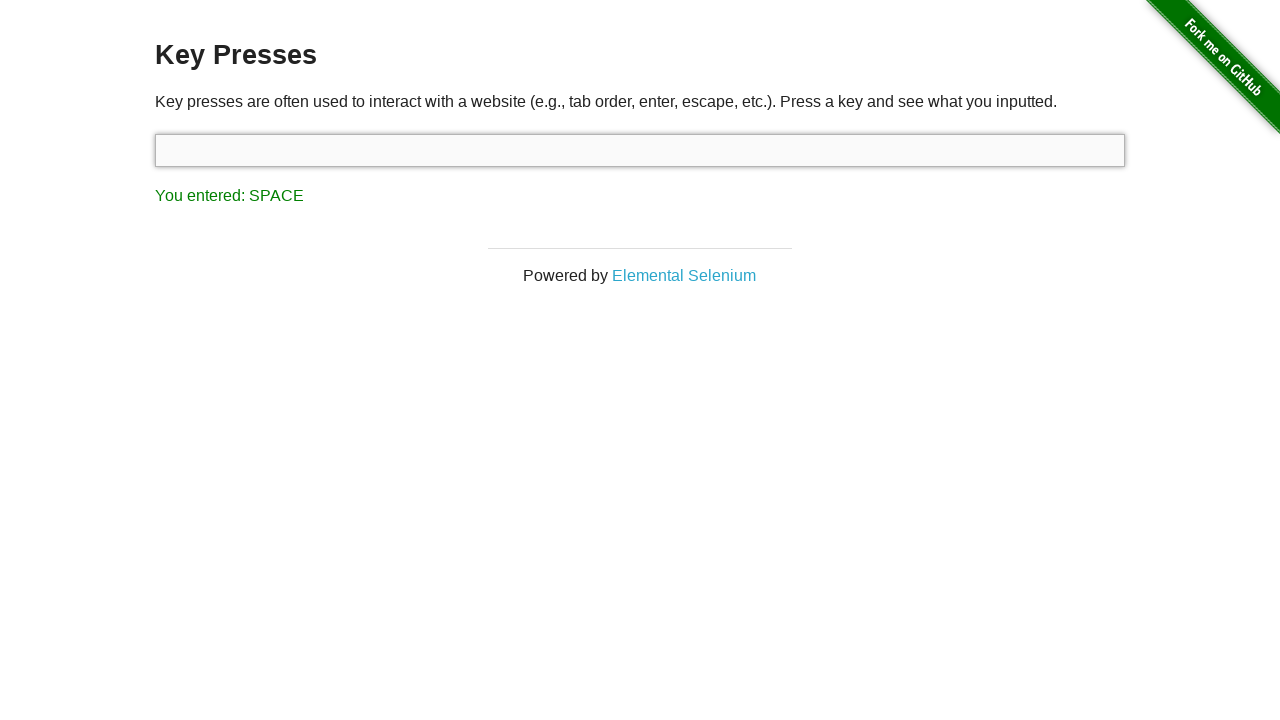

Verified result text matches 'You entered: SPACE'
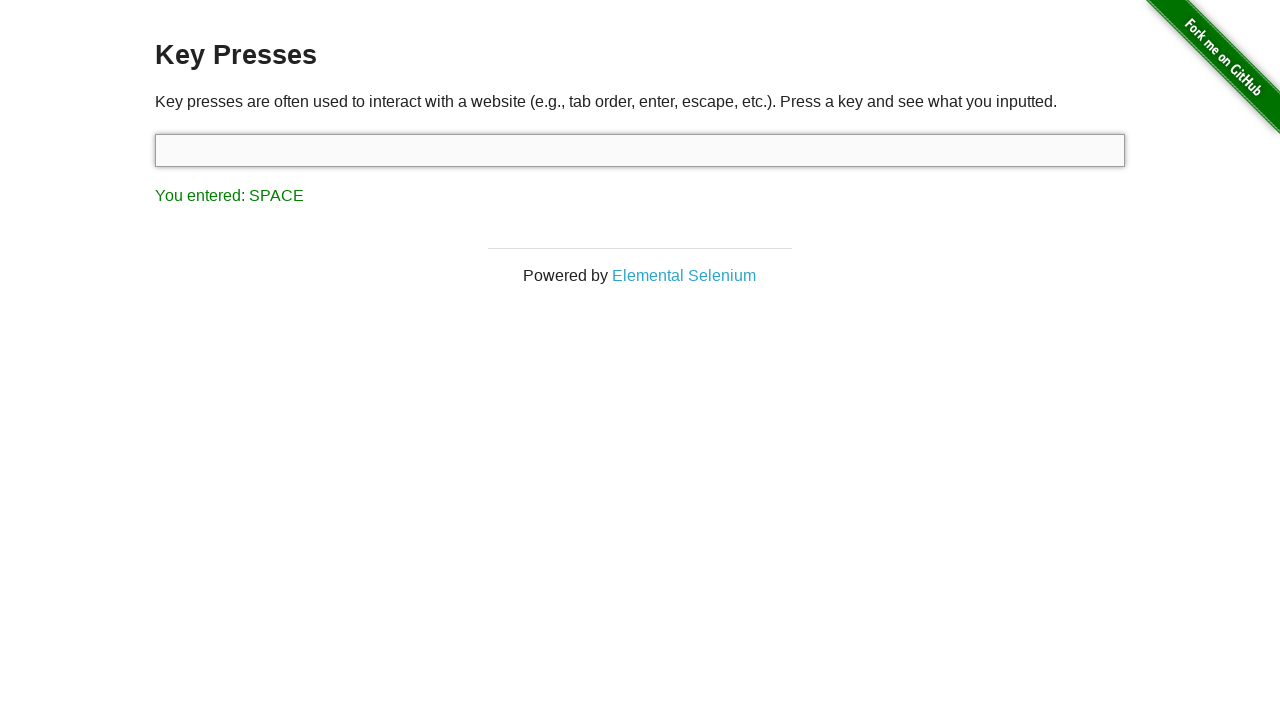

Pressed Left arrow key on page
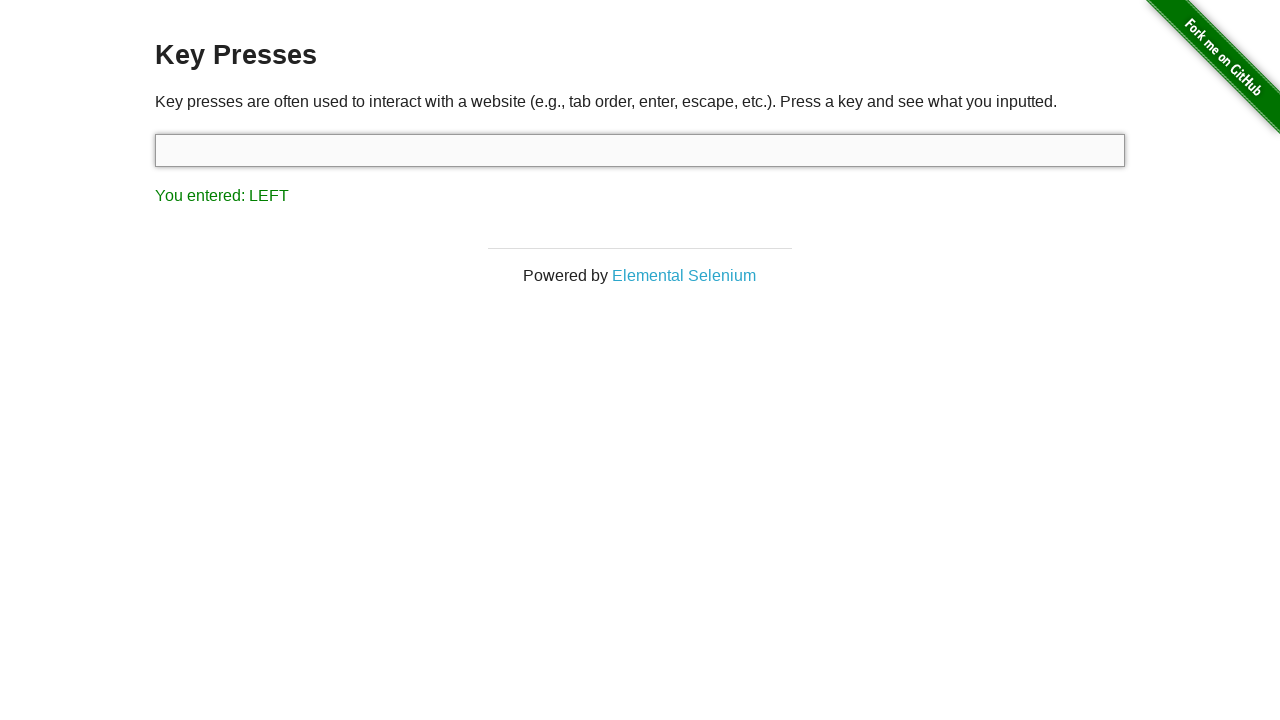

Retrieved result text after Left arrow key press
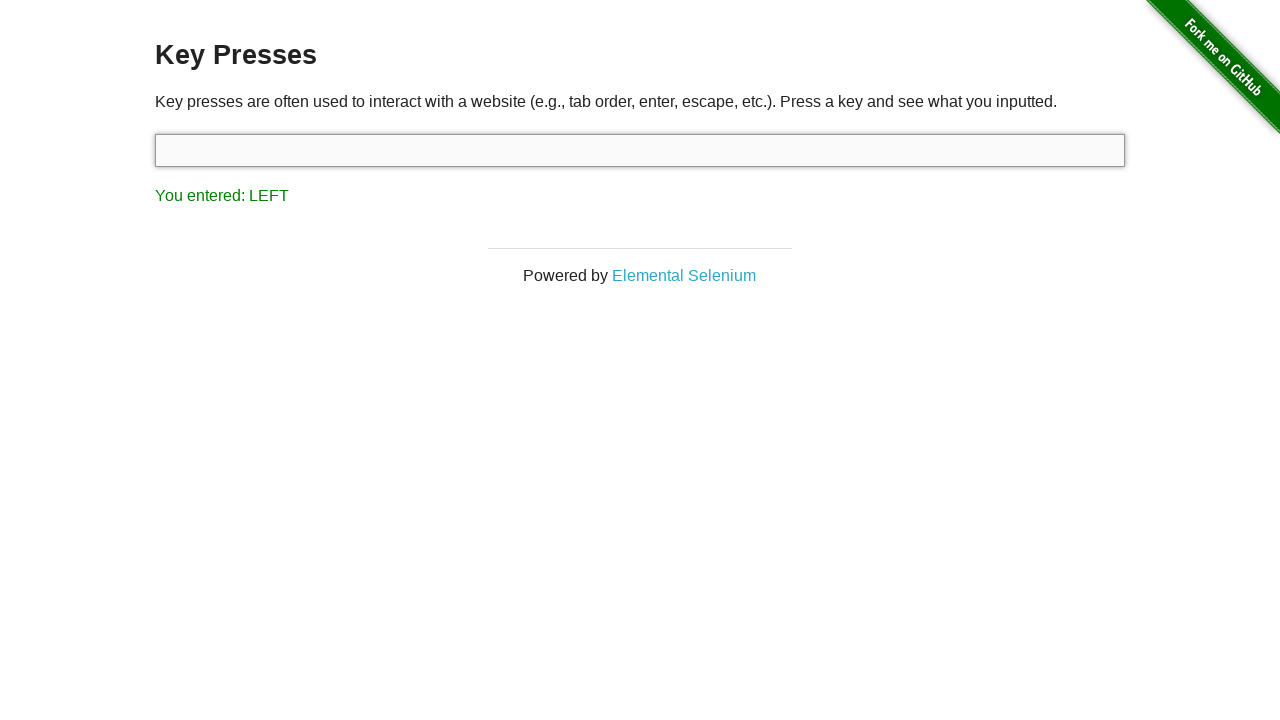

Verified result text matches 'You entered: LEFT'
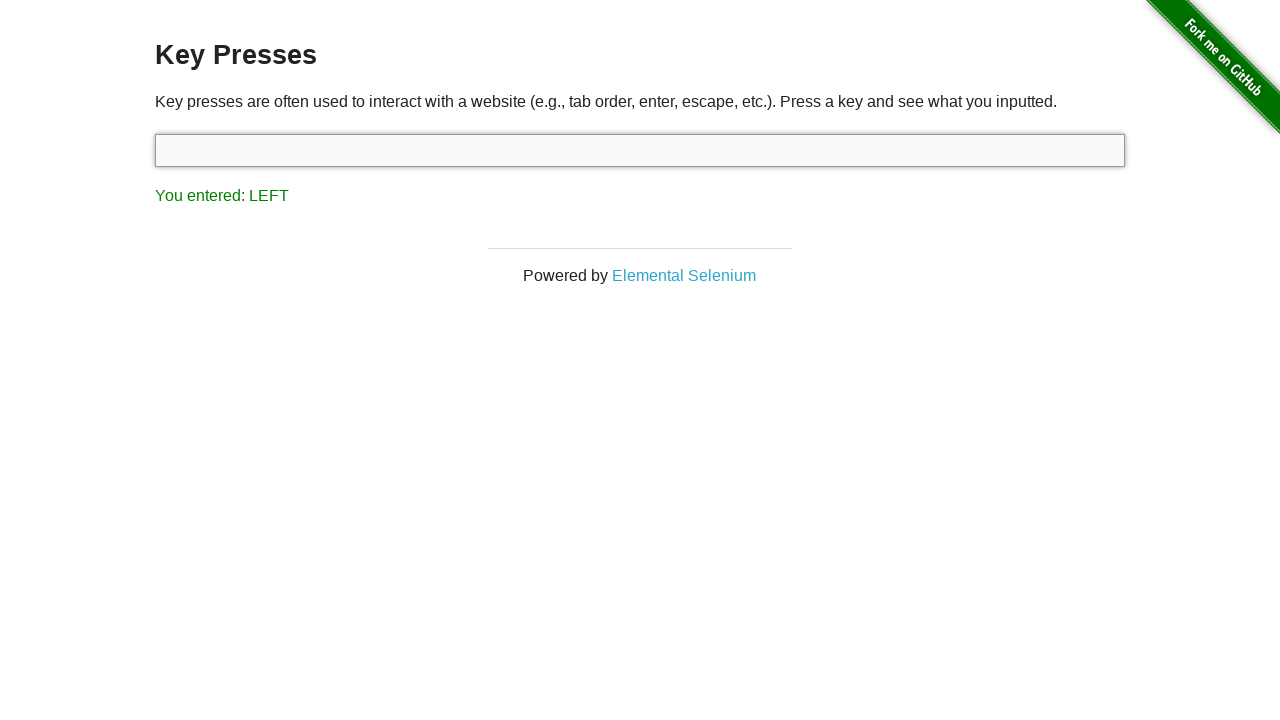

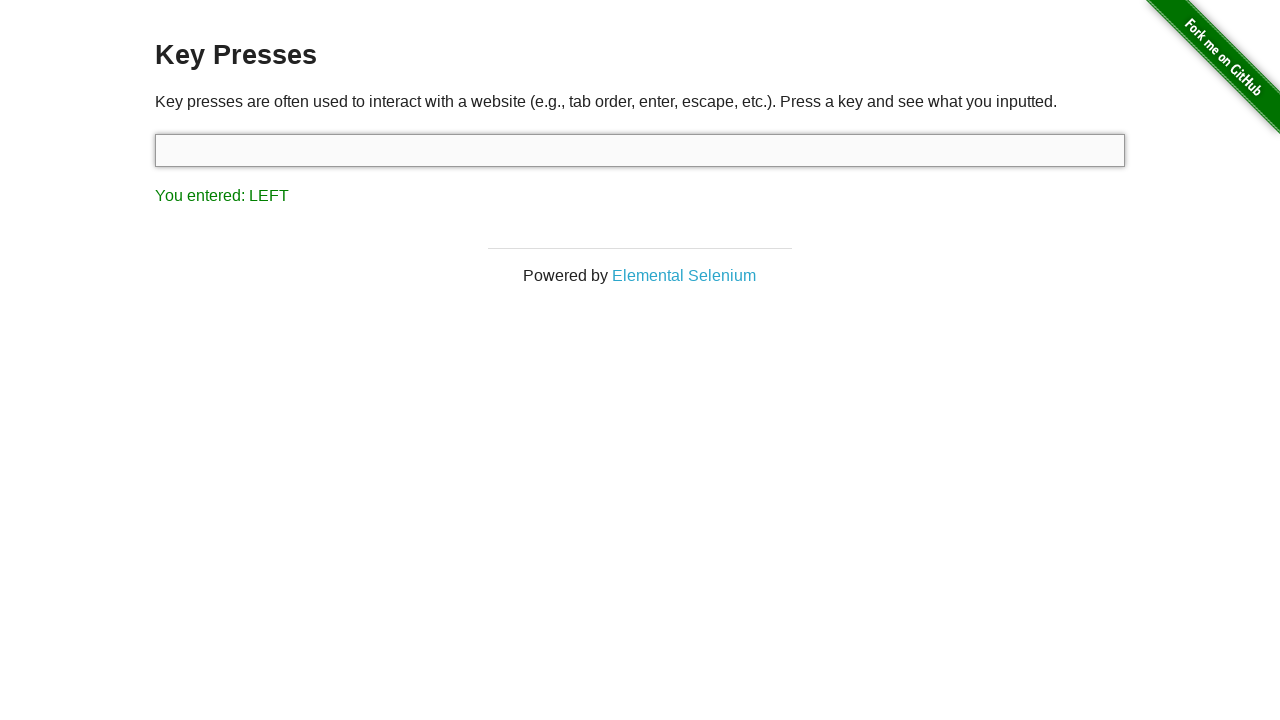